Tests dynamic controls with explicit waits by clicking Remove button, verifying "It's gone!" message appears, then clicking Add button and verifying message appears

Starting URL: https://the-internet.herokuapp.com/dynamic_controls

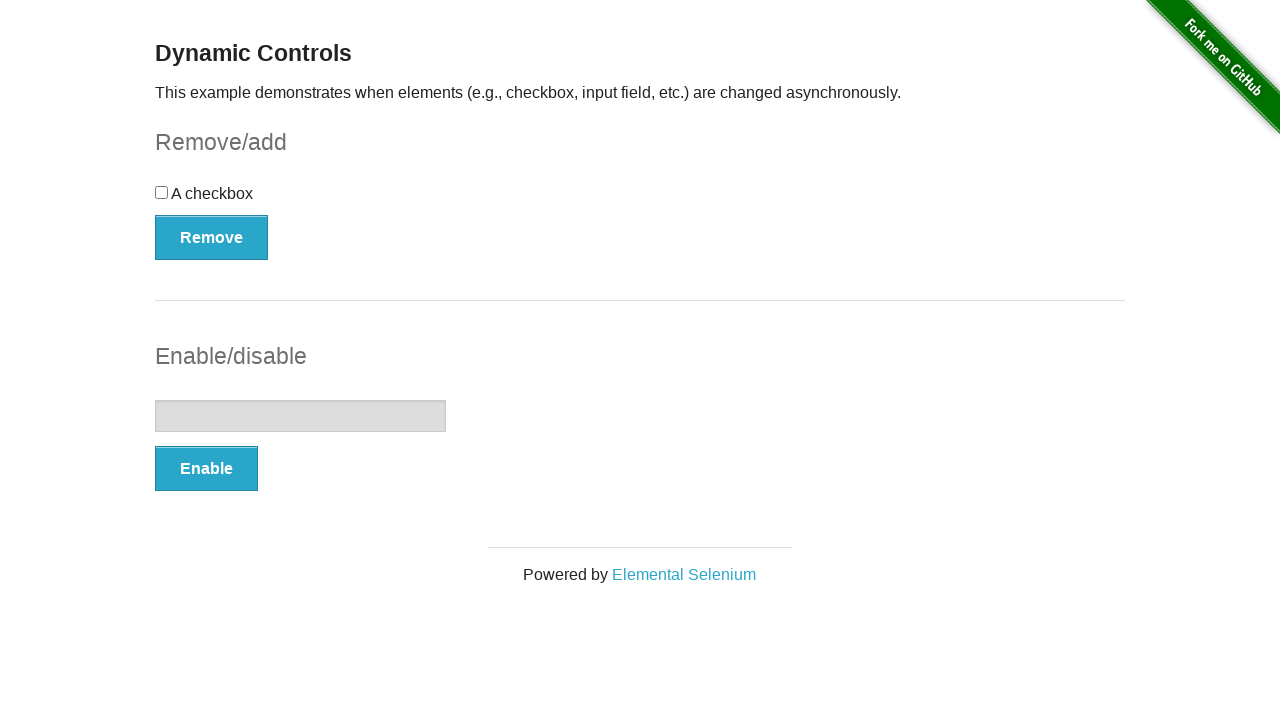

Clicked Remove button to delete dynamic control at (212, 237) on xpath=//button[text()='Remove']
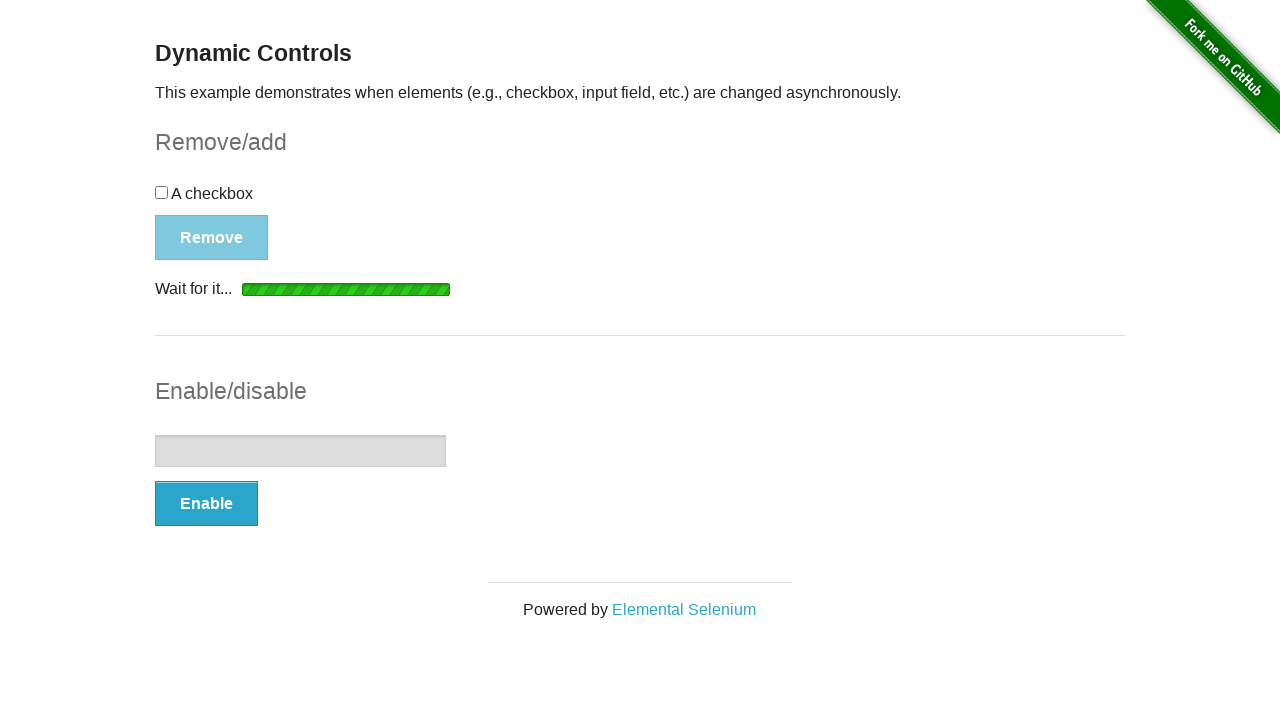

Waited for and found 'It's gone!' message
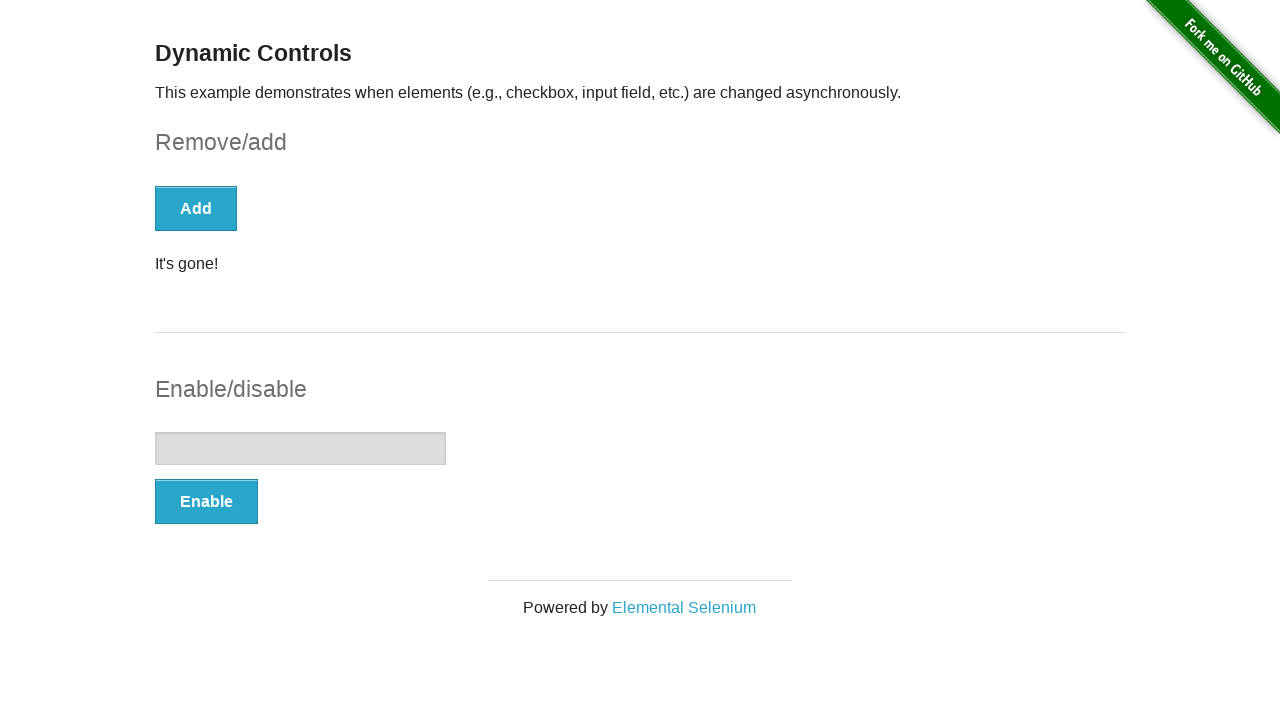

Verified 'It's gone!' message is visible
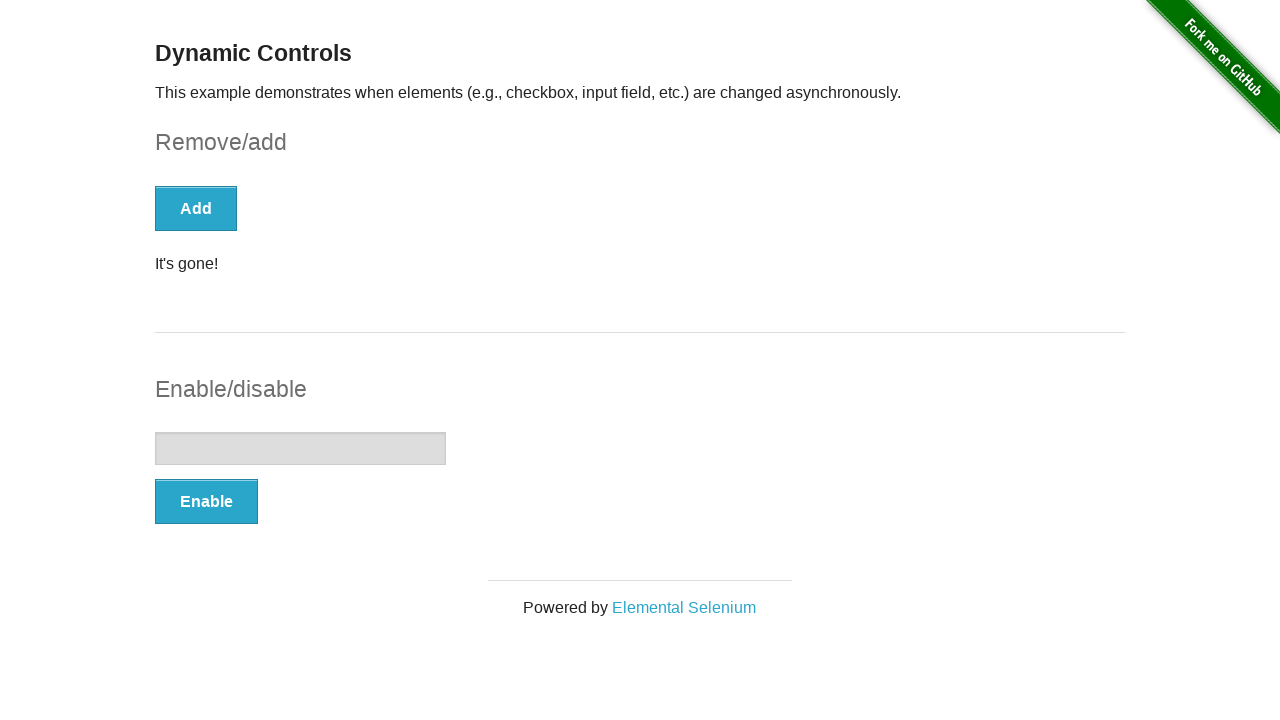

Clicked Add button to restore dynamic control at (196, 208) on xpath=//*[text()='Add']
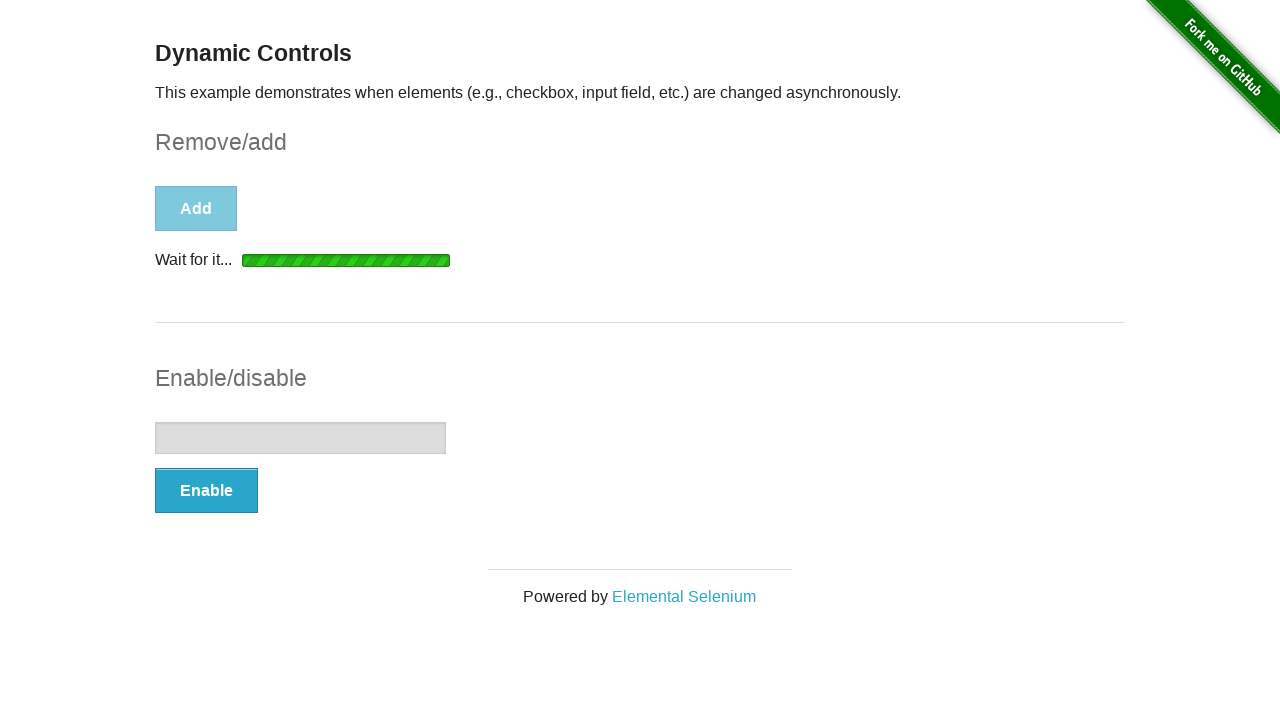

Waited for and found message element
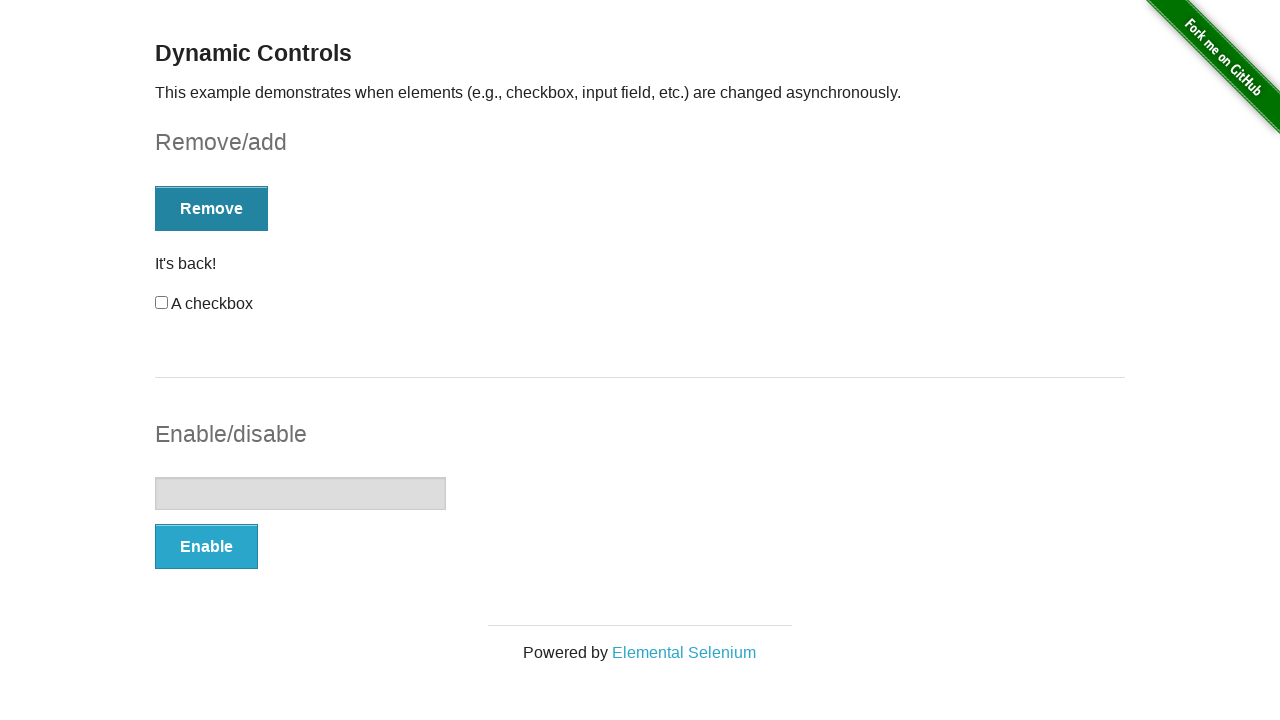

Verified message is visible after adding control back
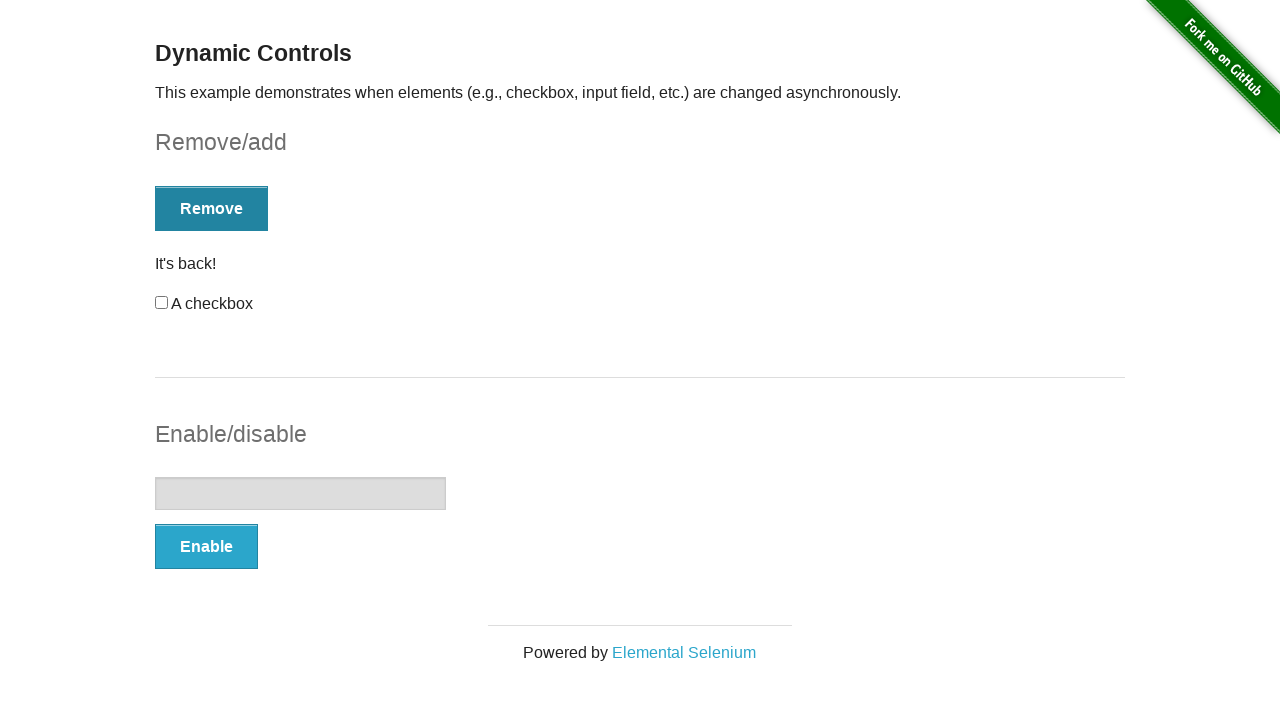

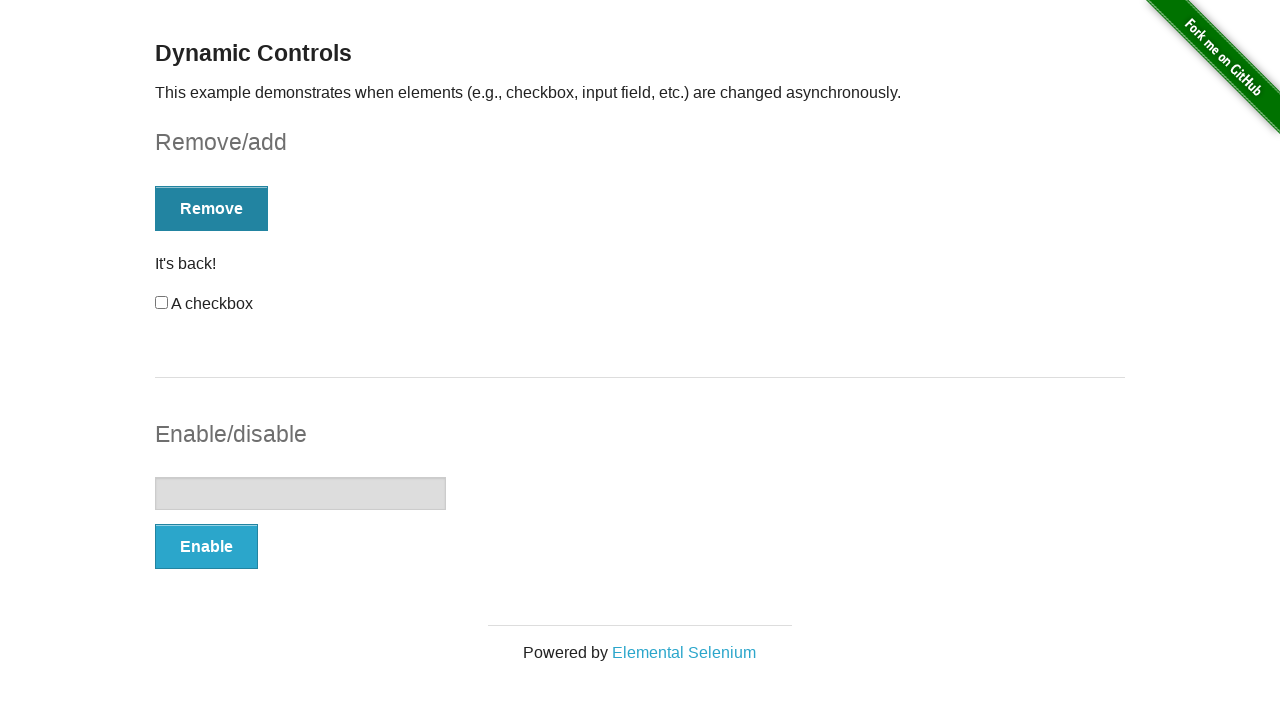